Tests alert popup functionality by triggering an alert, reading its text, accepting it, and verifying the page state afterwards

Starting URL: https://demo.automationtesting.in/Alerts.html

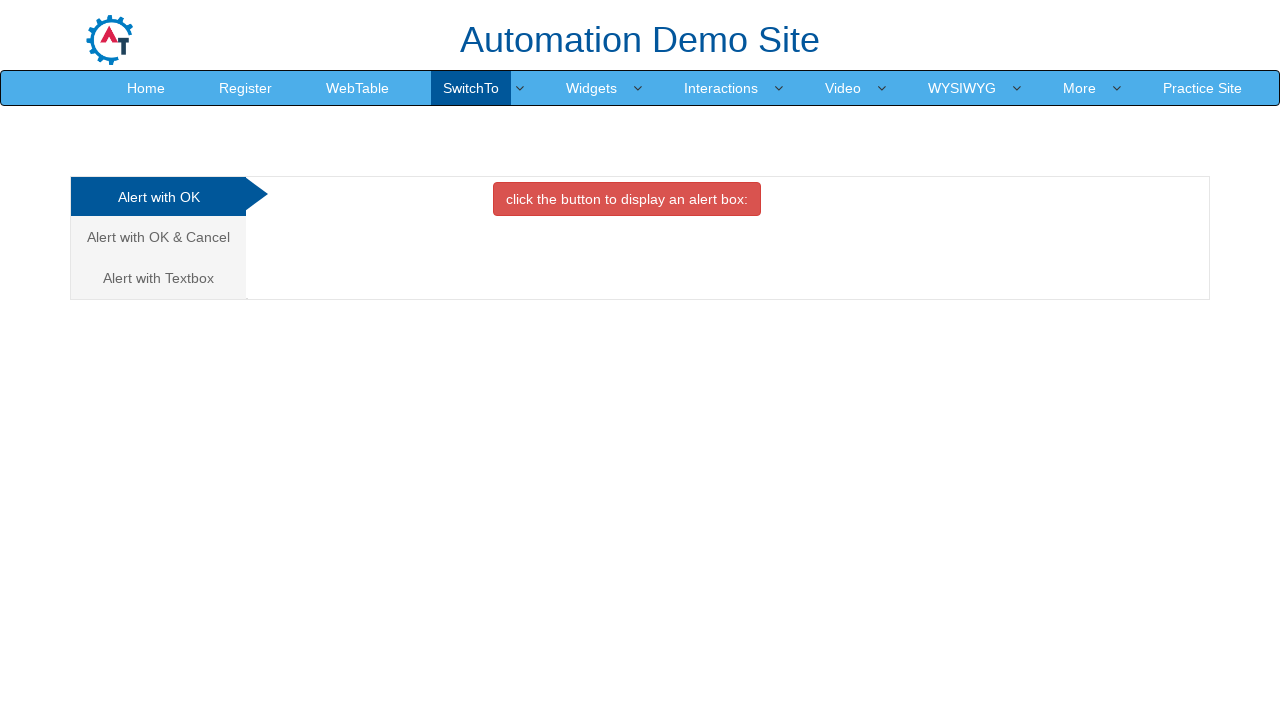

Clicked on the third alert tab at (158, 278) on (//a[@class='analystic'])[3]
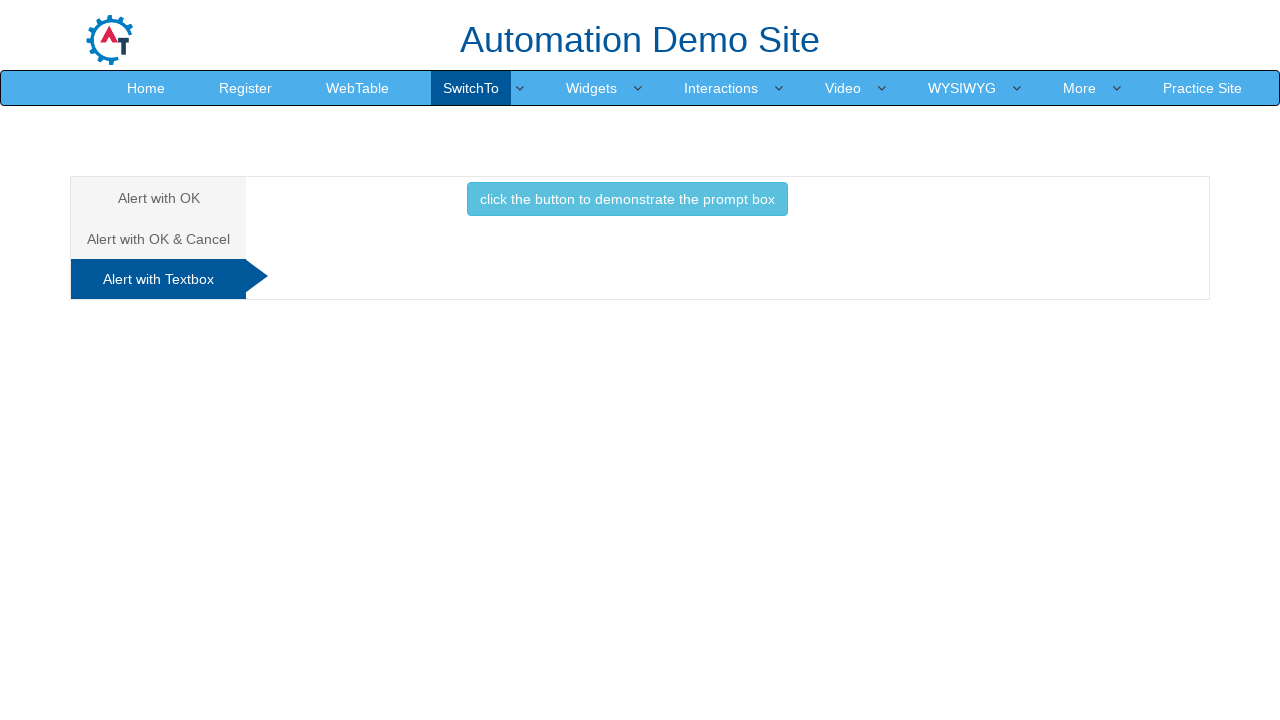

Clicked button to trigger alert at (627, 199) on xpath=//button[@class='btn btn-info']
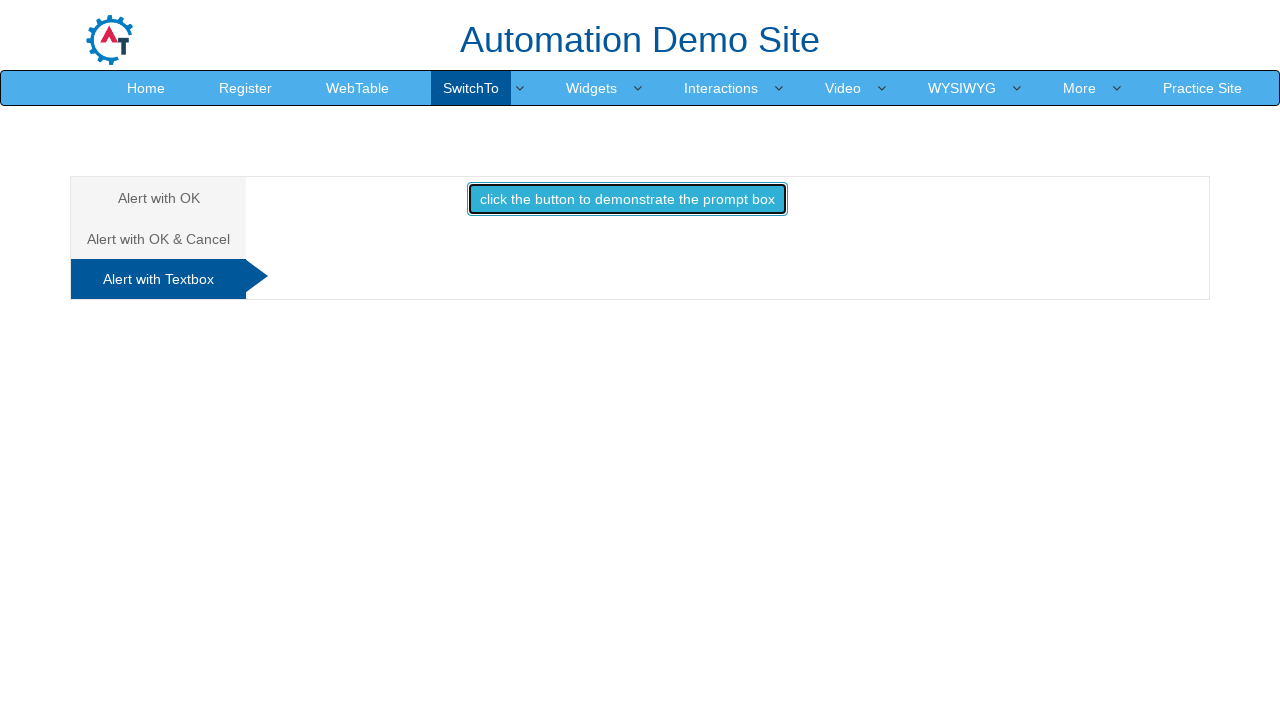

Set up dialog handler to accept alerts
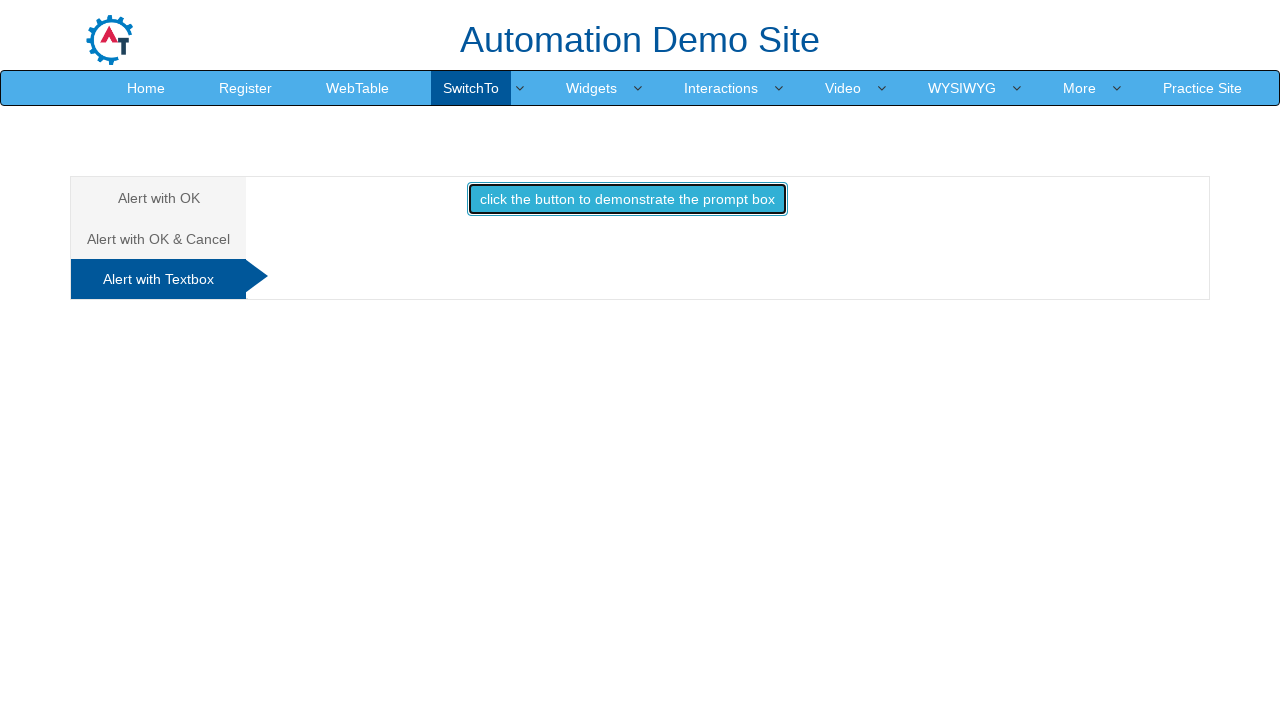

Clicked button again to trigger and accept alert at (627, 199) on xpath=//button[@class='btn btn-info']
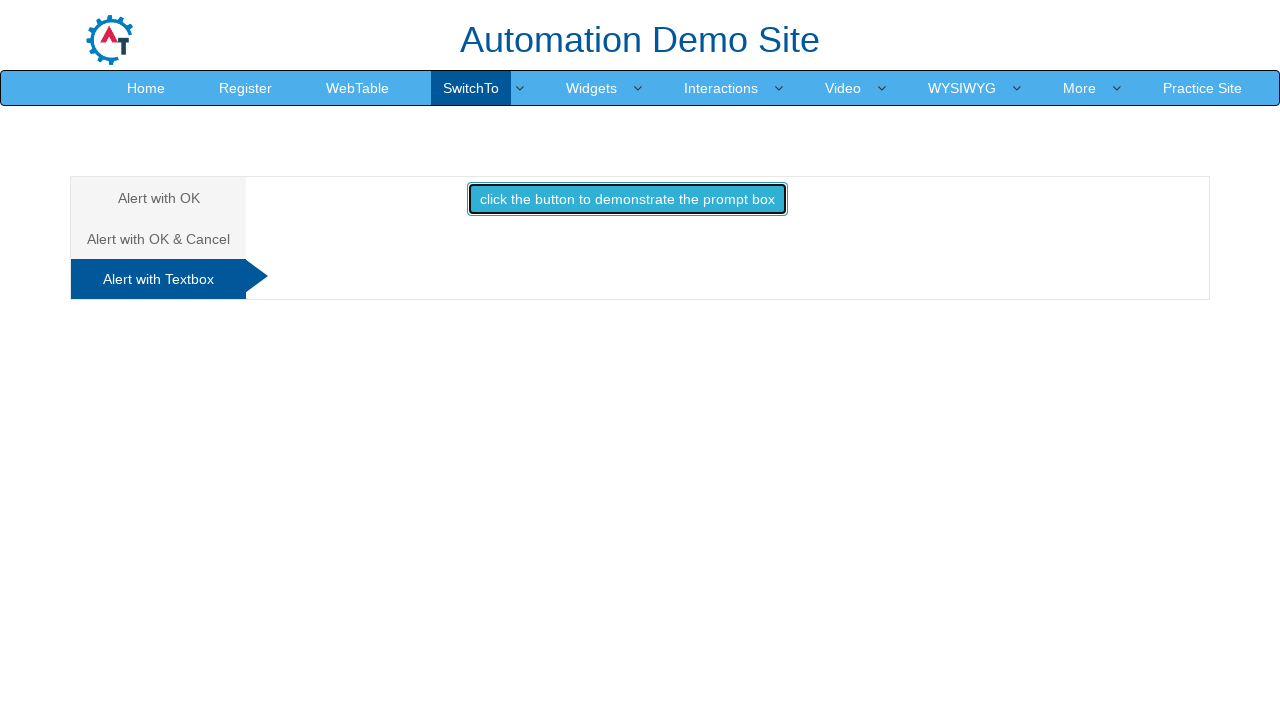

Verified alert button is still visible after accepting alert
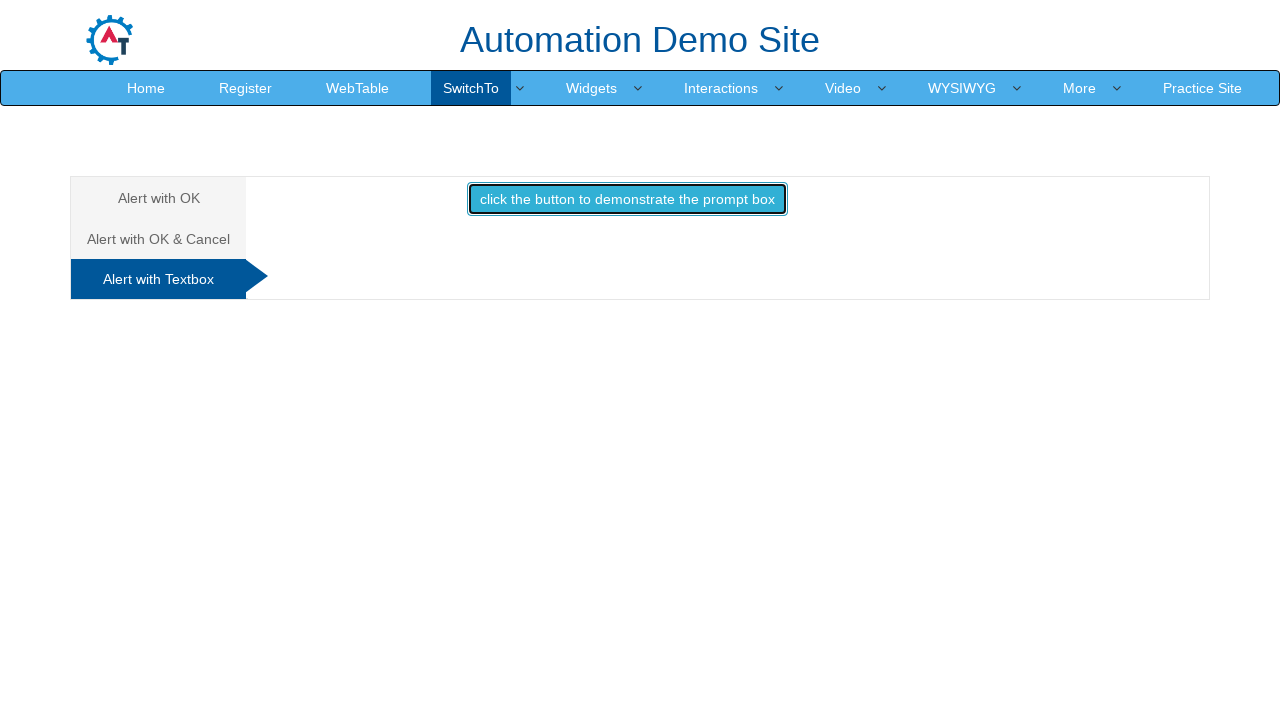

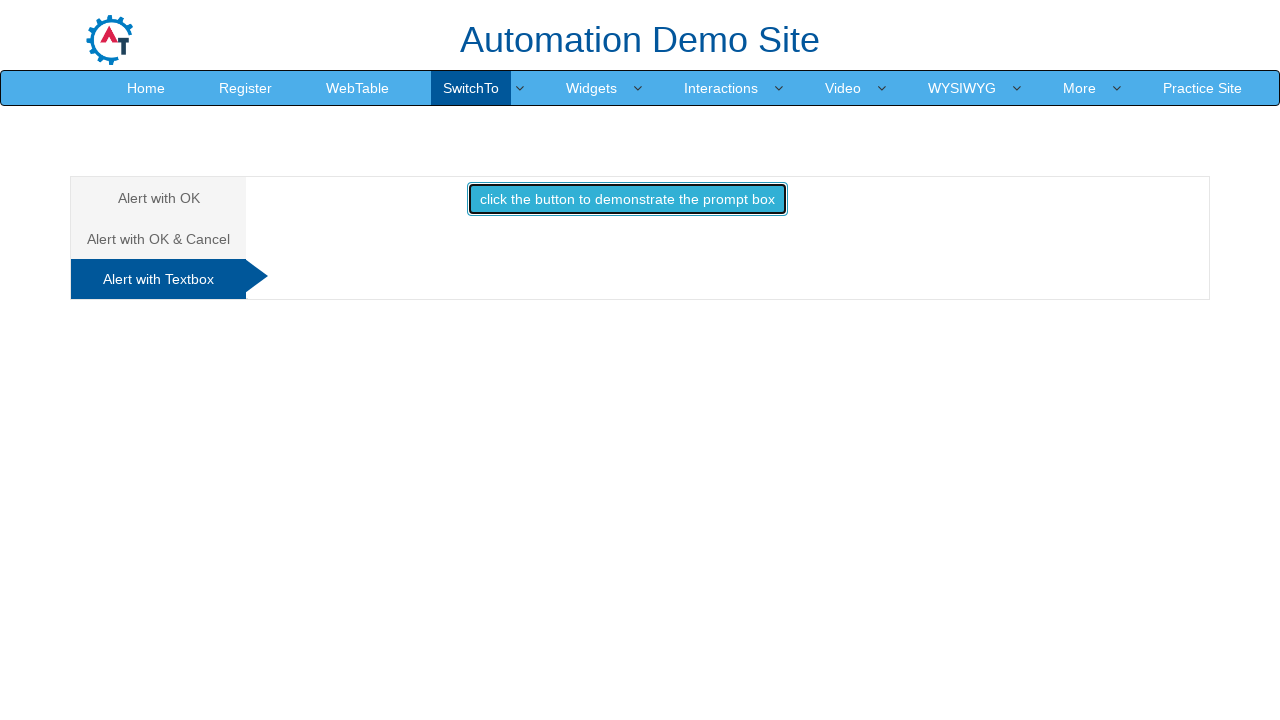